Tests that the Log in button is displayed on the homepage

Starting URL: https://www.demoblaze.com/

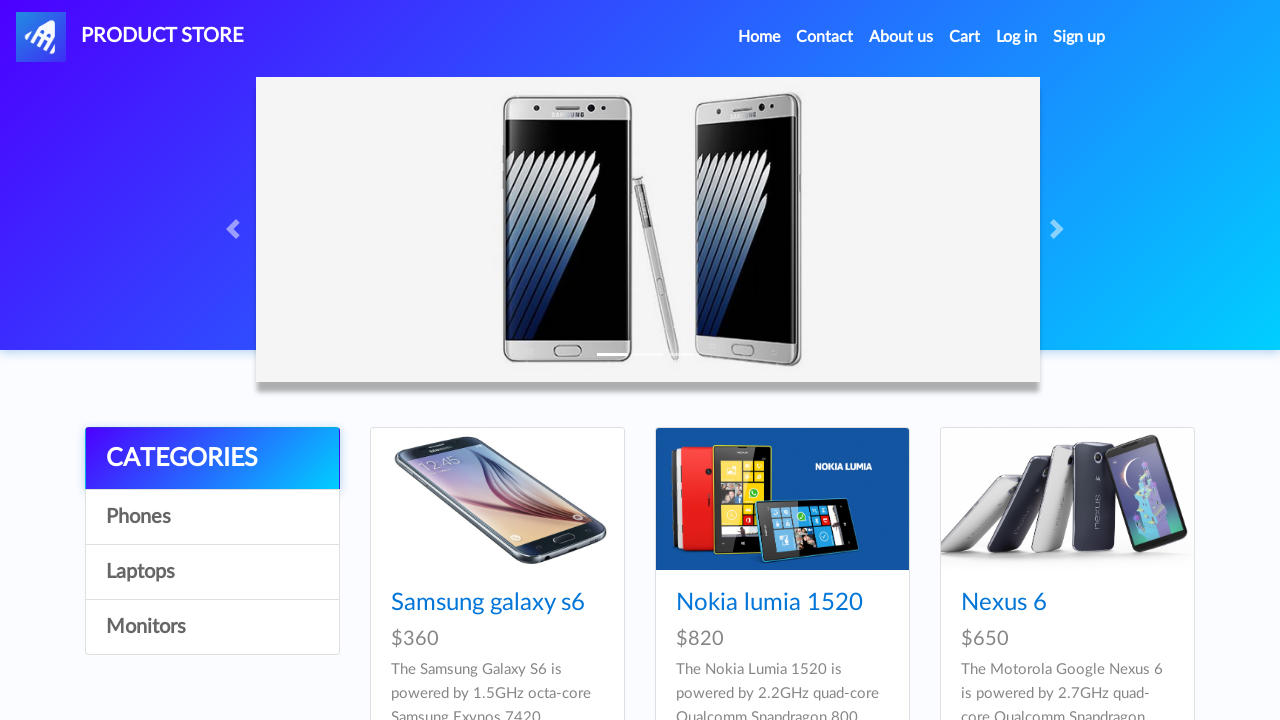

Navigated to https://www.demoblaze.com/
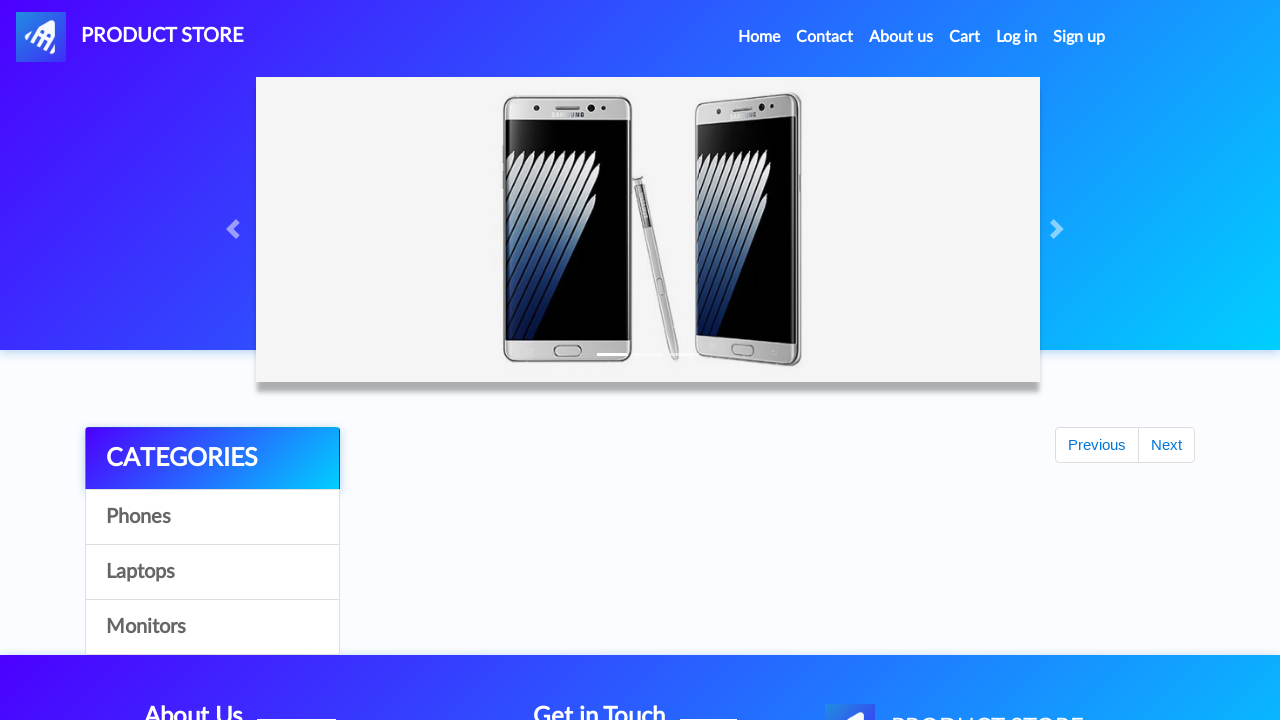

Verified that the Log in button is visible on the homepage
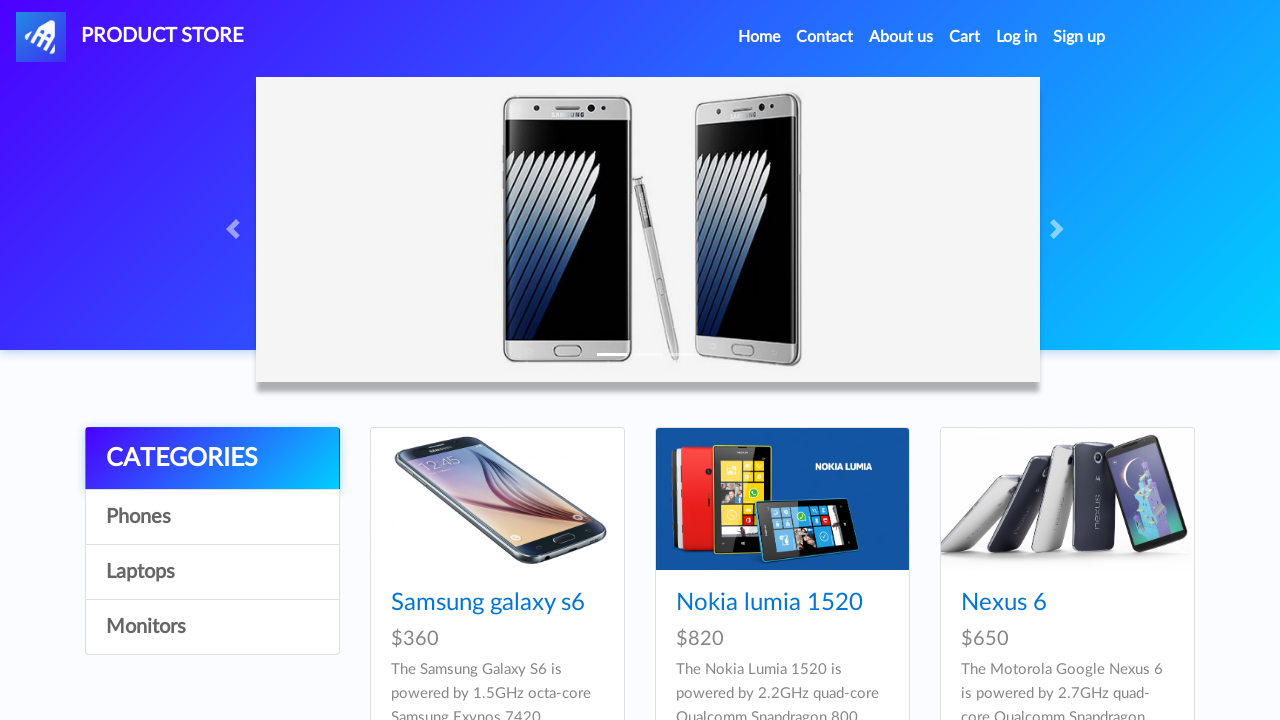

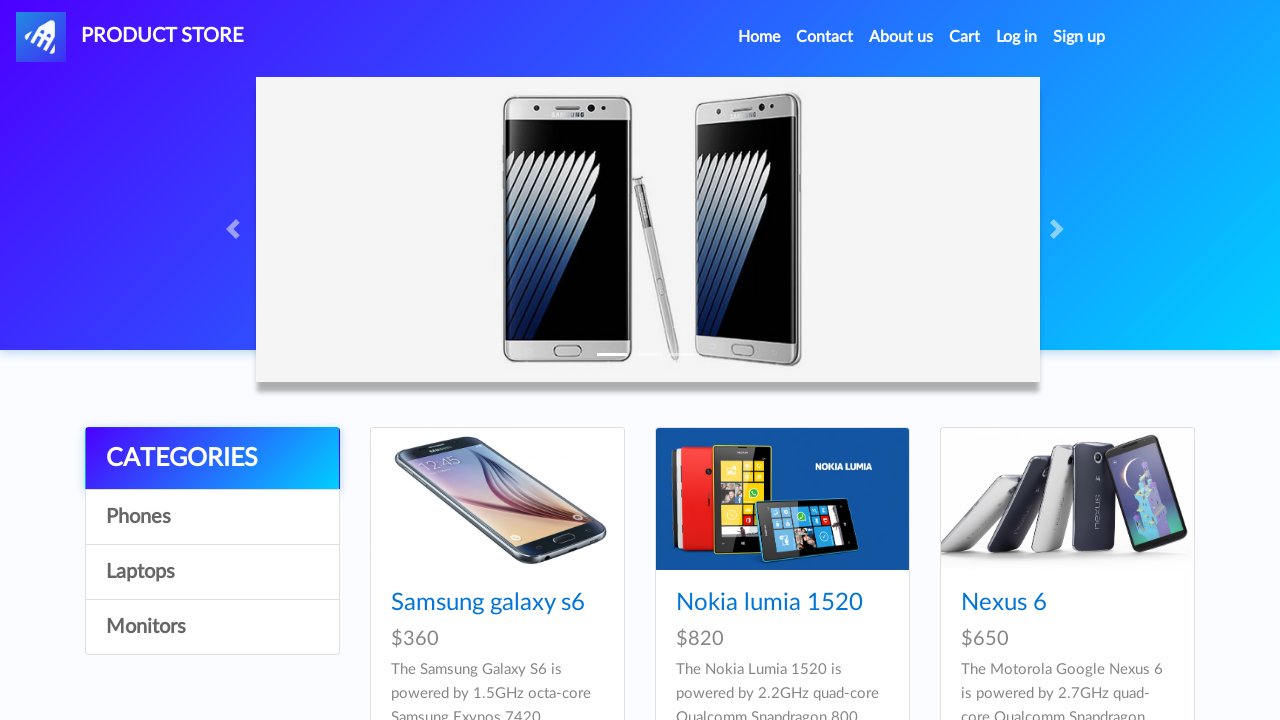